Tests dropdown selection functionality by selecting options using different methods (by index, by visible text, and by value)

Starting URL: https://rahulshettyacademy.com/dropdownsPractise/

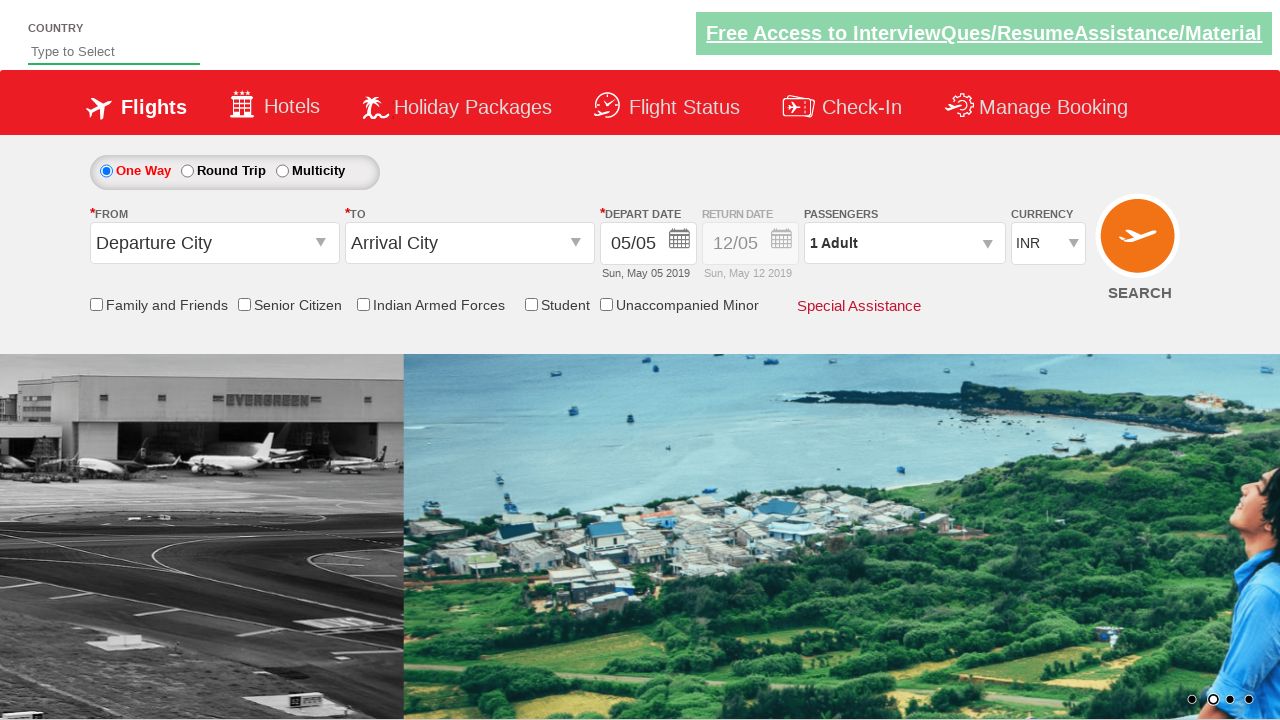

Located currency dropdown element
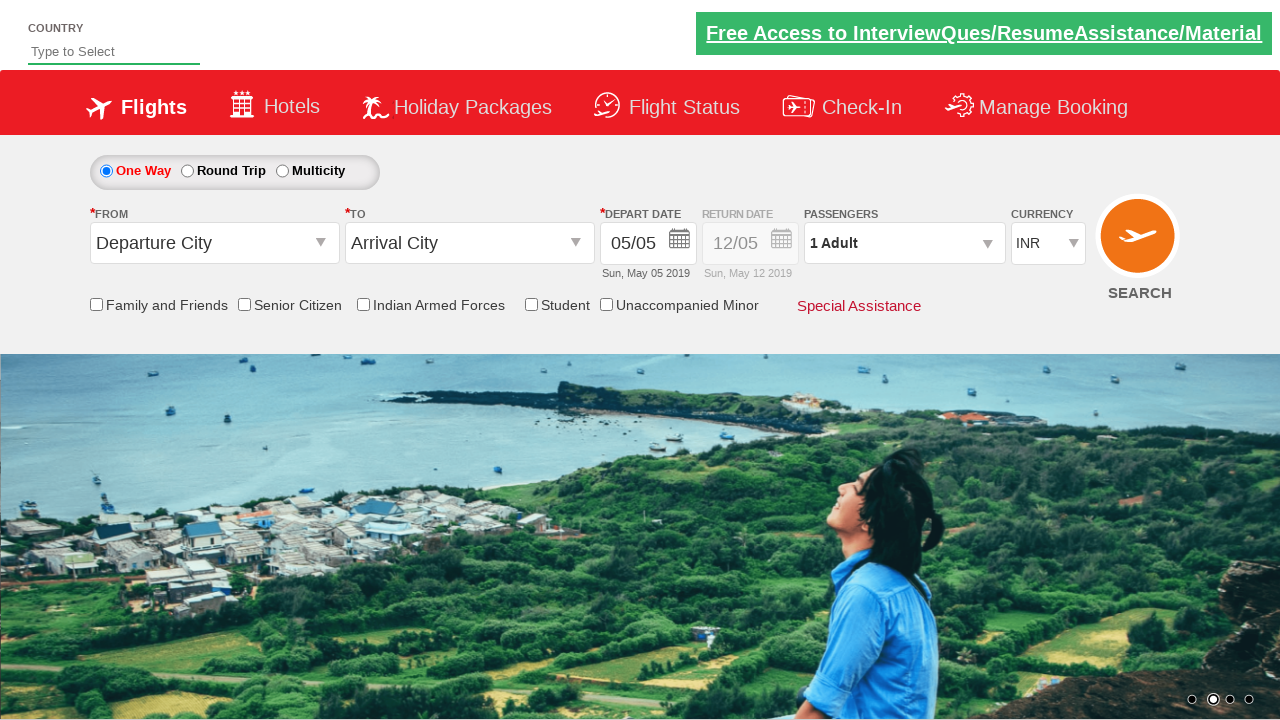

Selected currency dropdown option by index 3 (4th option) on #ctl00_mainContent_DropDownListCurrency
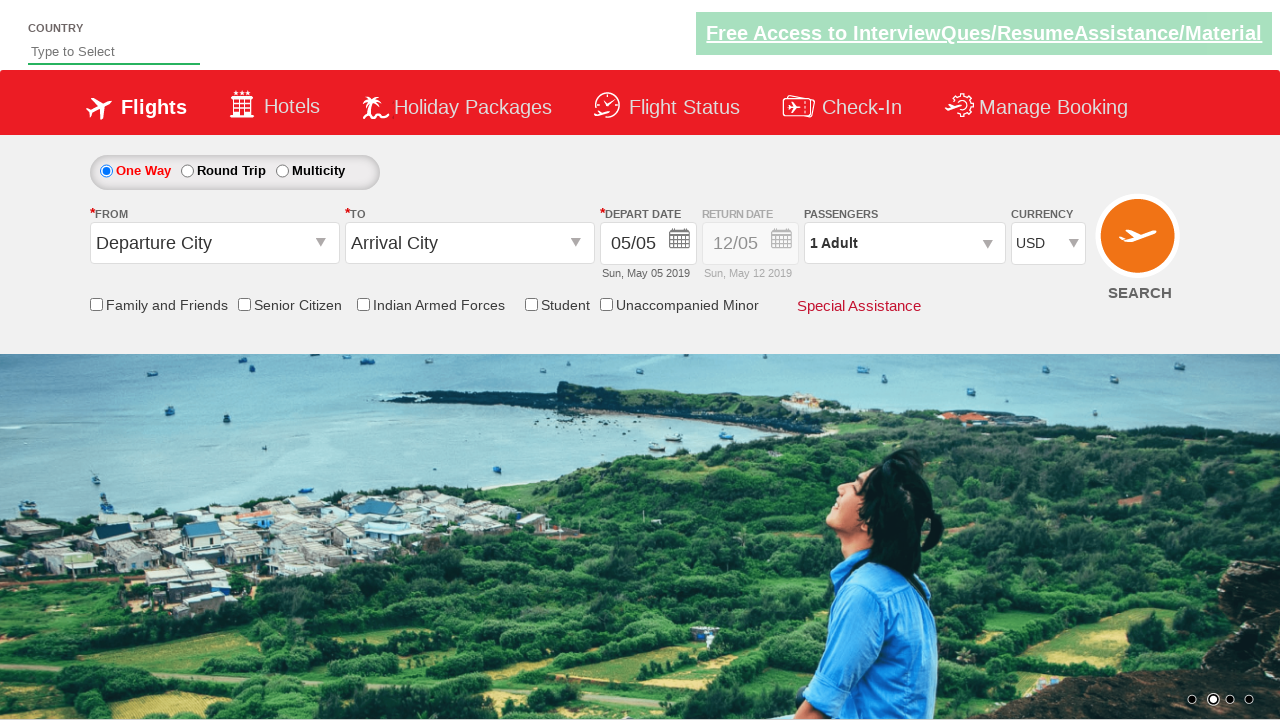

Selected currency dropdown option by visible text 'AED' on #ctl00_mainContent_DropDownListCurrency
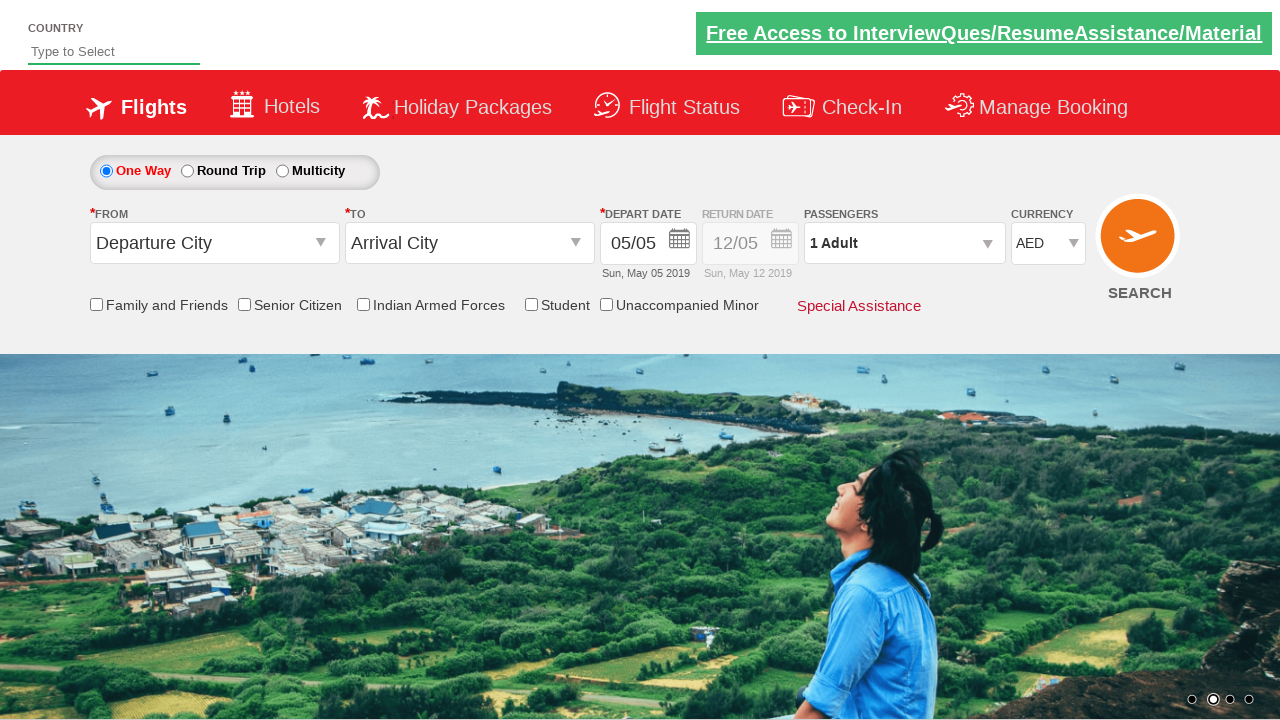

Selected currency dropdown option by value 'INR' on #ctl00_mainContent_DropDownListCurrency
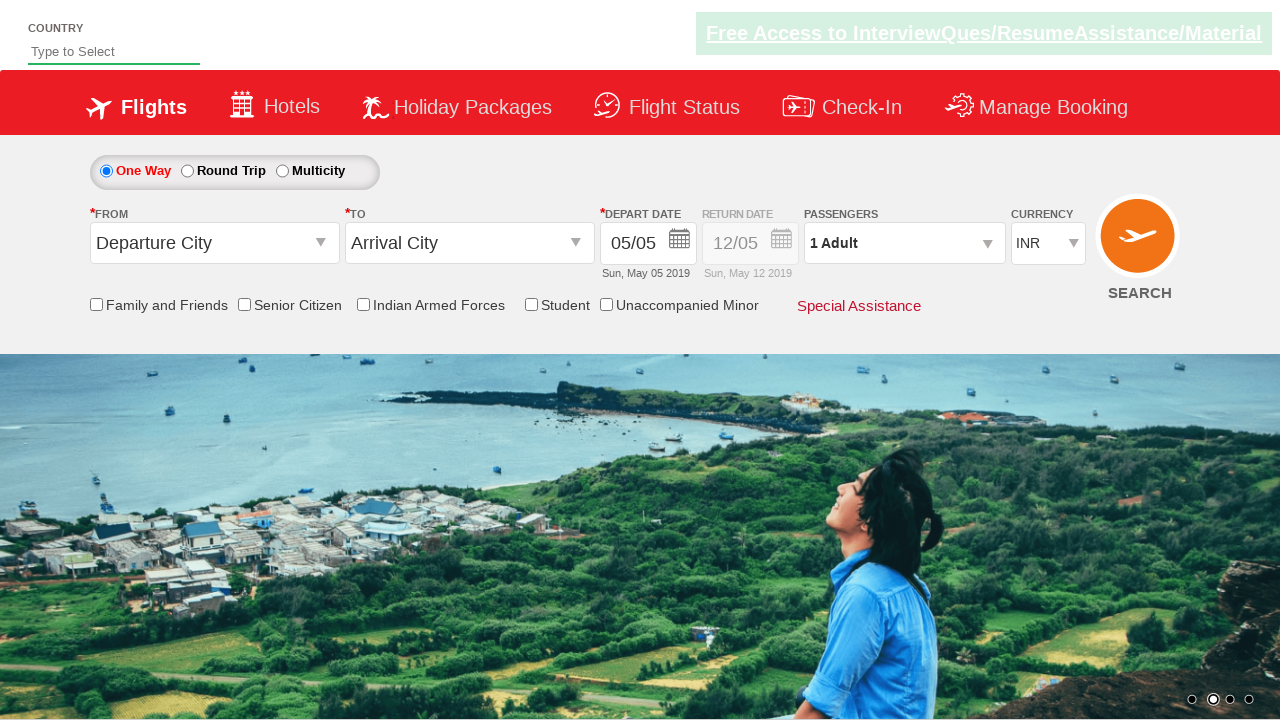

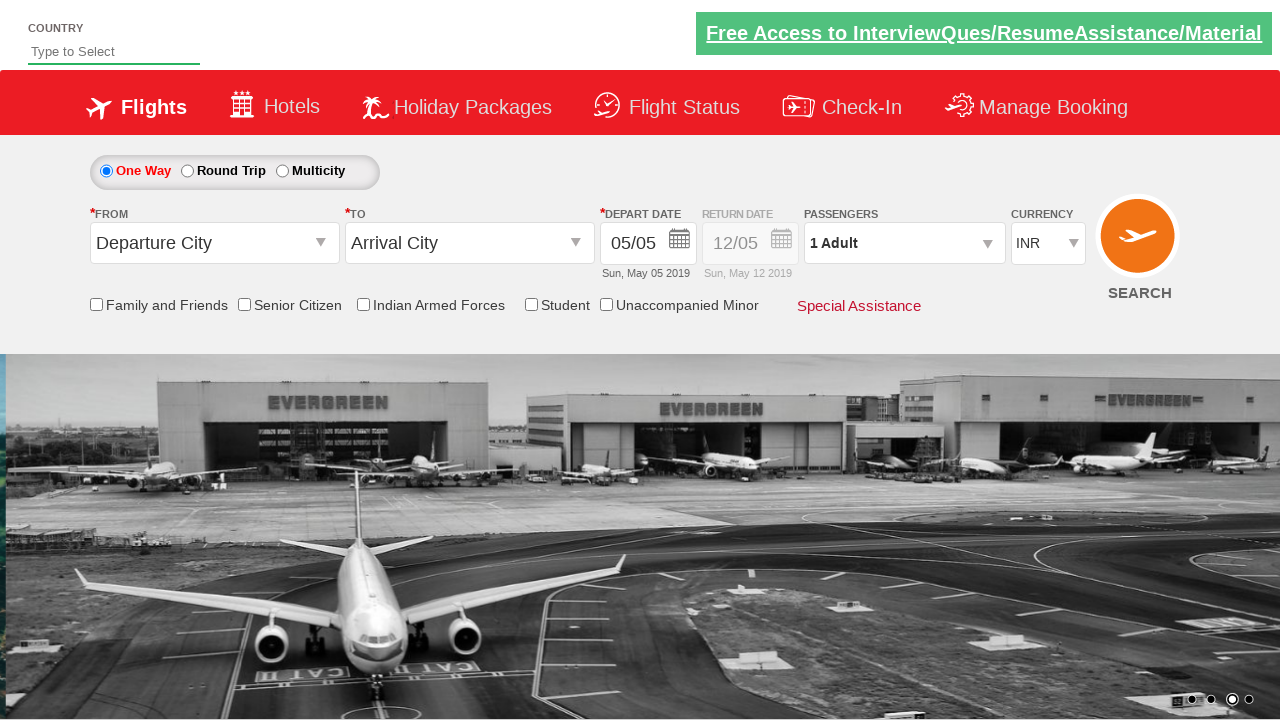